Tests the football statistics page by clicking the "All matches" filter button and selecting "Netherlands" from the country dropdown to filter match results.

Starting URL: https://www.adamchoi.co.uk/teamgoals/detailed

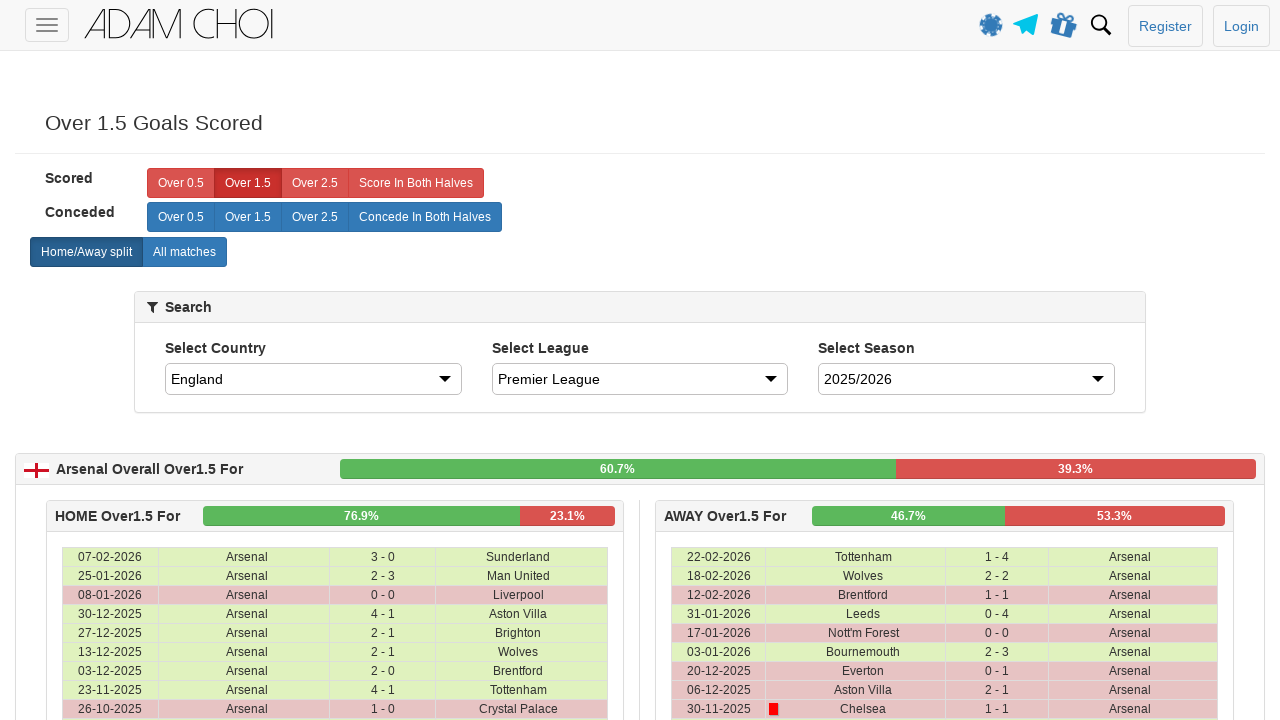

Clicked 'All matches' filter button at (184, 252) on label[analytics-event='All matches']
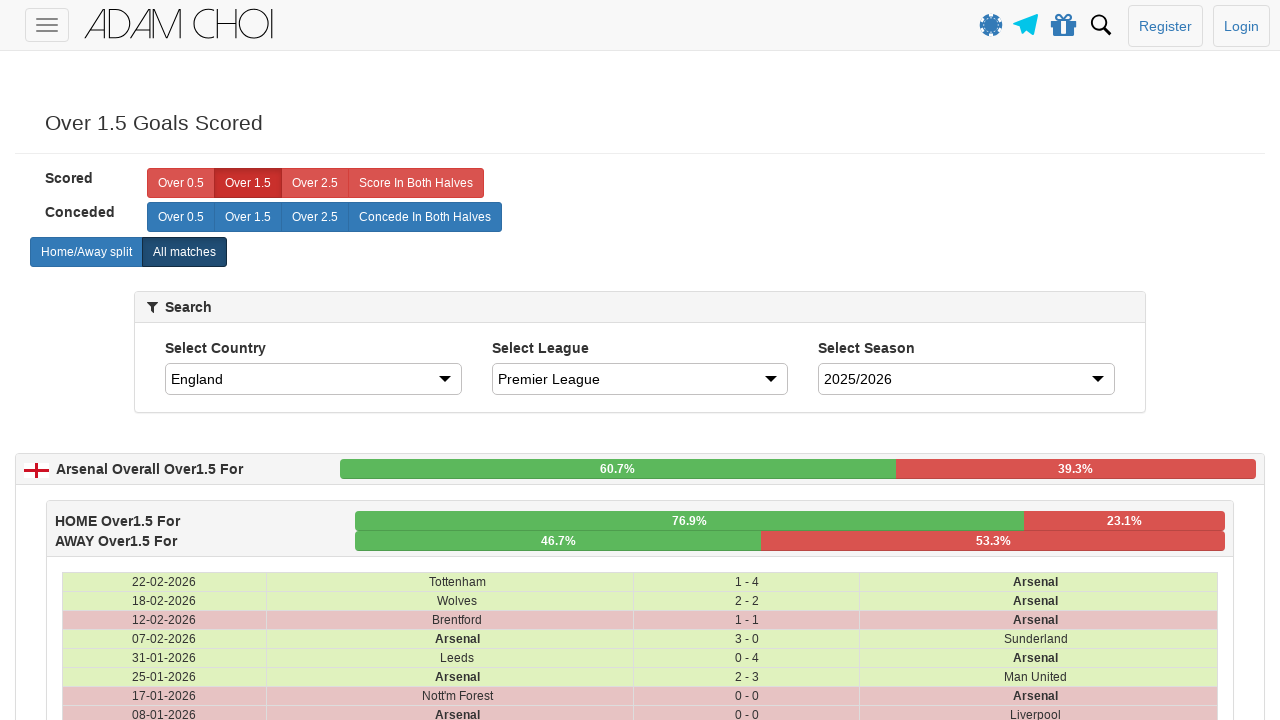

Selected 'Netherlands' from country dropdown on #country
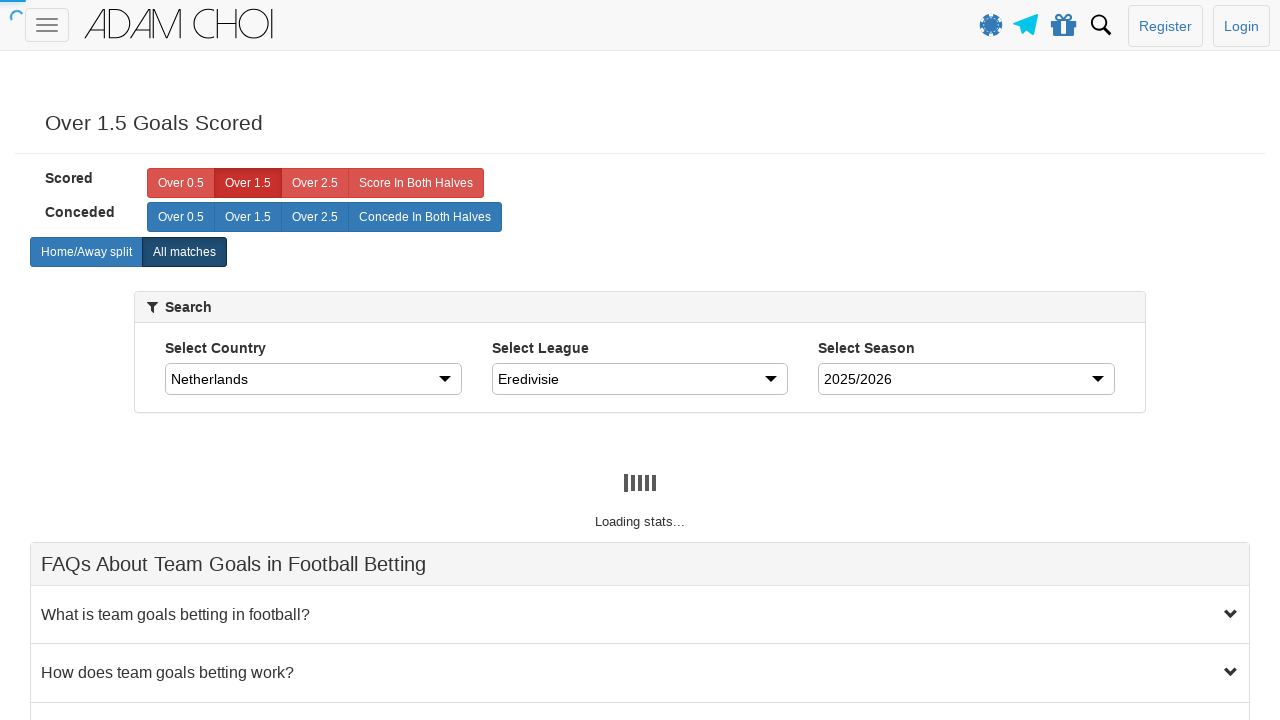

Match results table loaded and updated
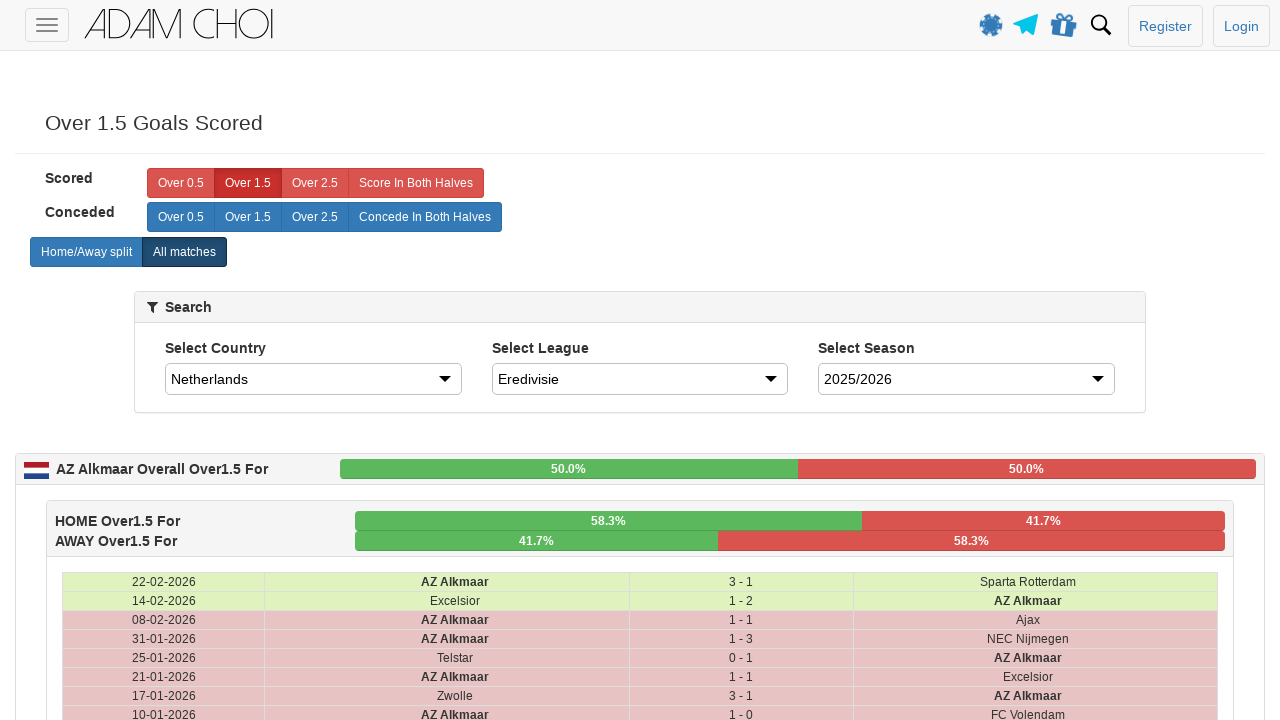

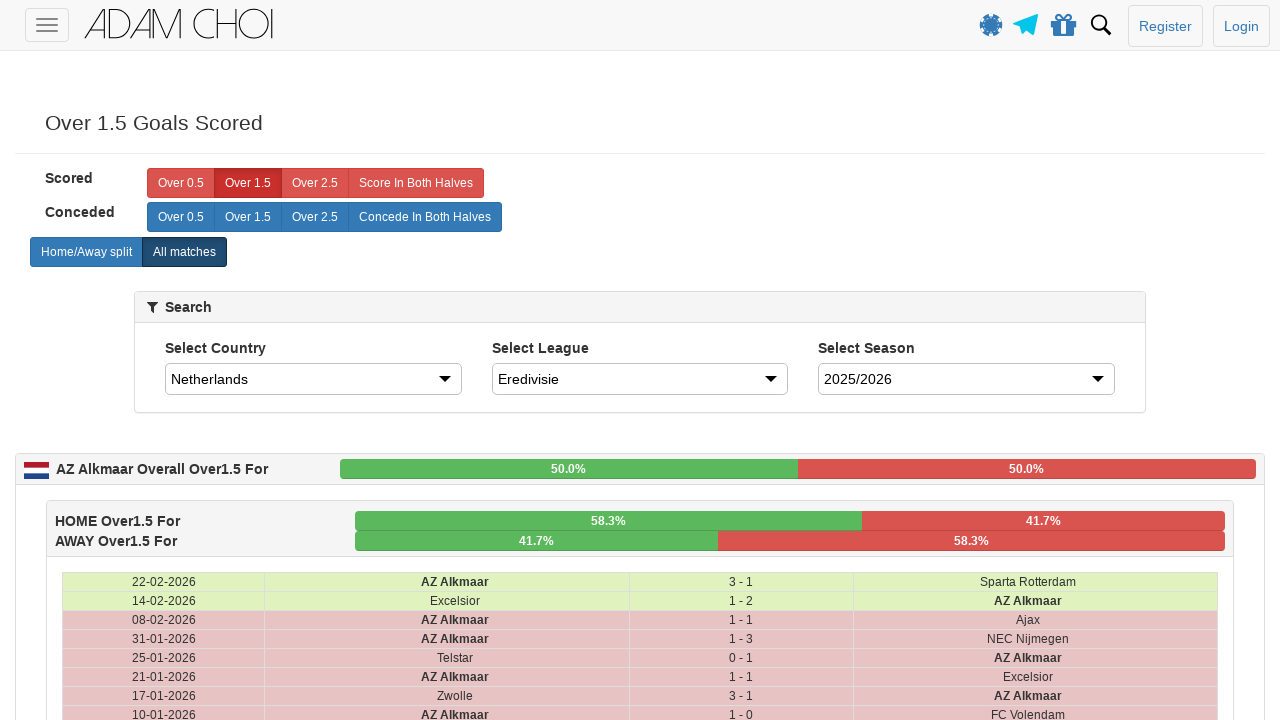